Tests the date picker by opening the calendar, selecting January 2023 as month/year, and clicking on the first available day.

Starting URL: https://demoqa.com/date-picker

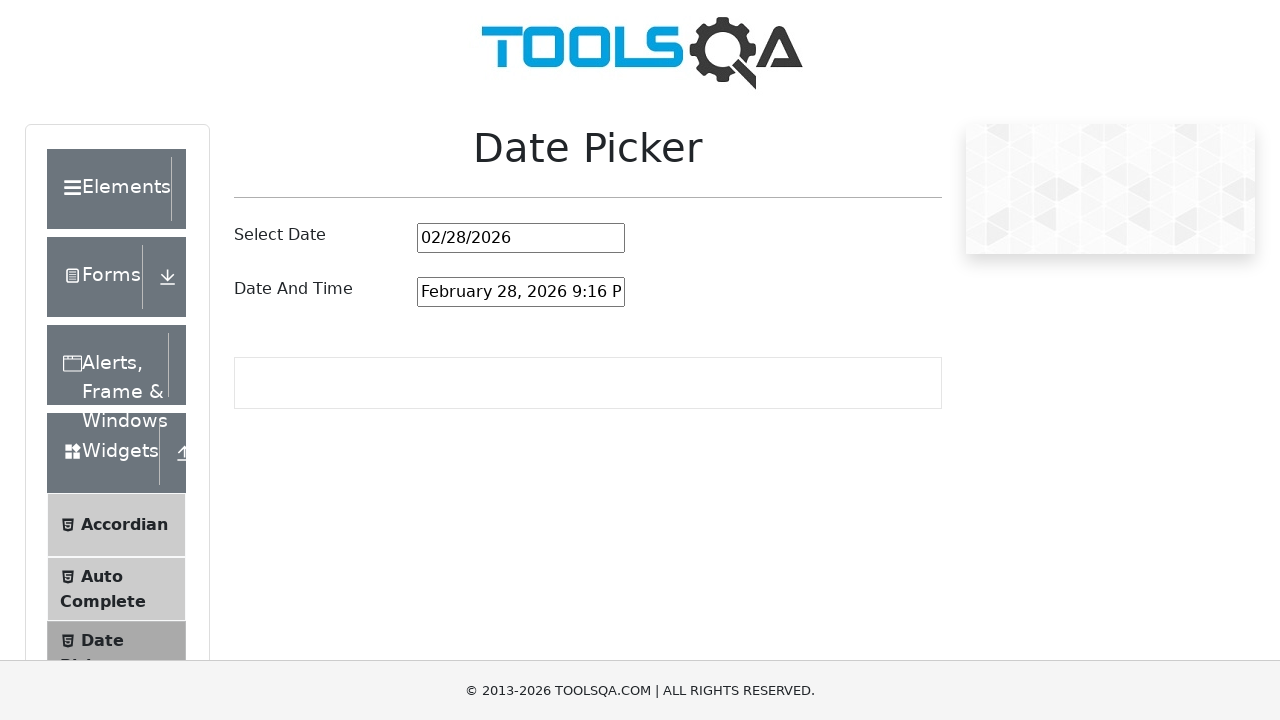

Clicked date picker input to open calendar at (521, 238) on #datePickerMonthYearInput
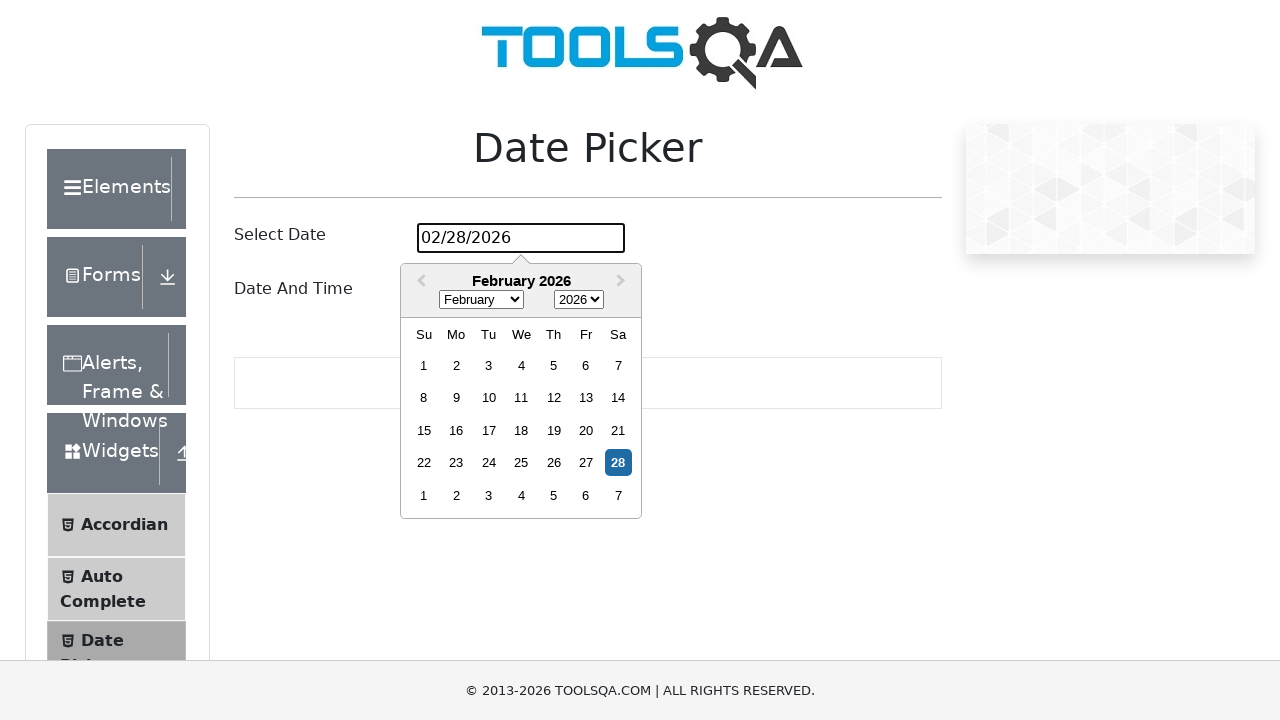

Selected January (index 0) from month dropdown on .react-datepicker__month-select
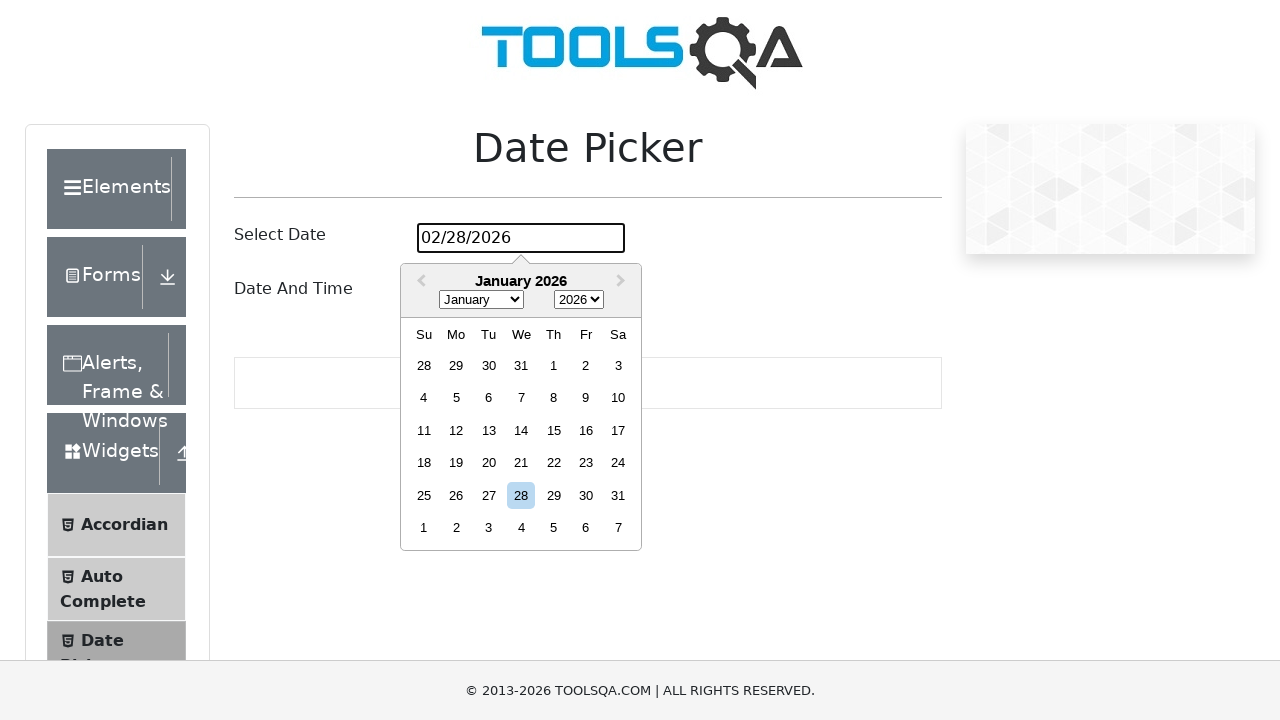

Selected year 2023 from year dropdown on .react-datepicker__year-select
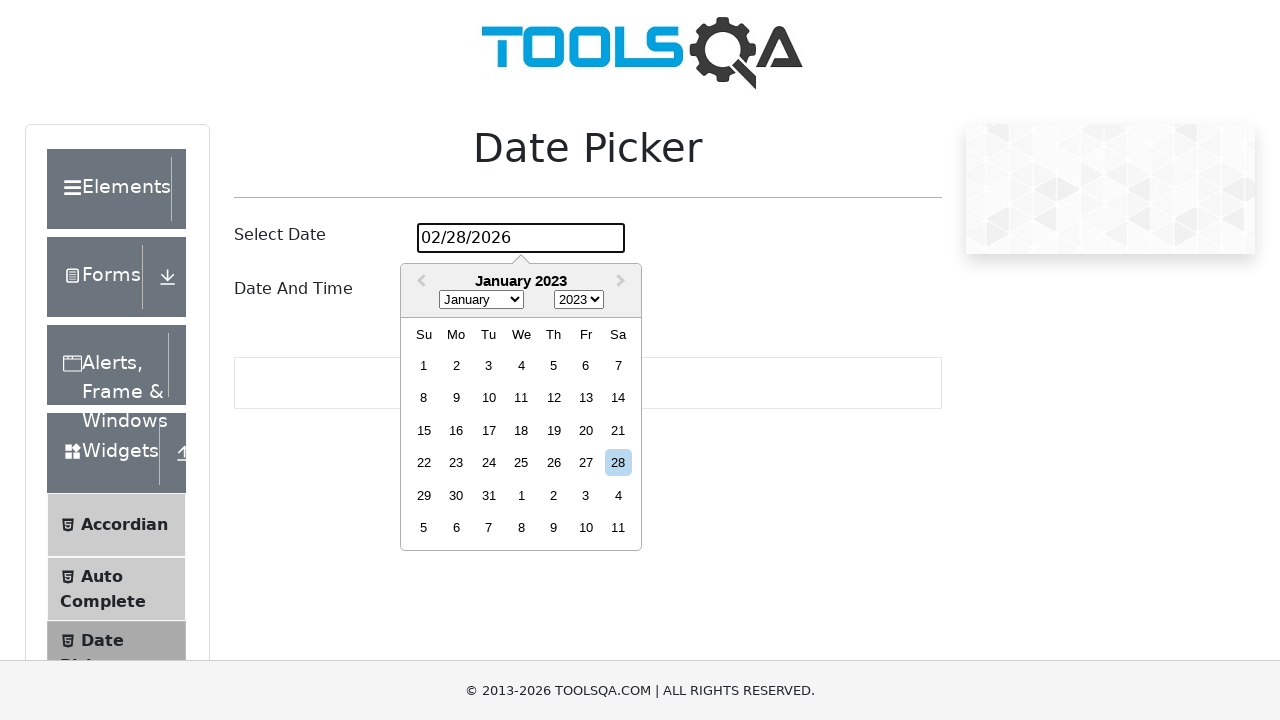

Clicked on the first available day in the calendar at (424, 365) on .react-datepicker__day >> nth=0
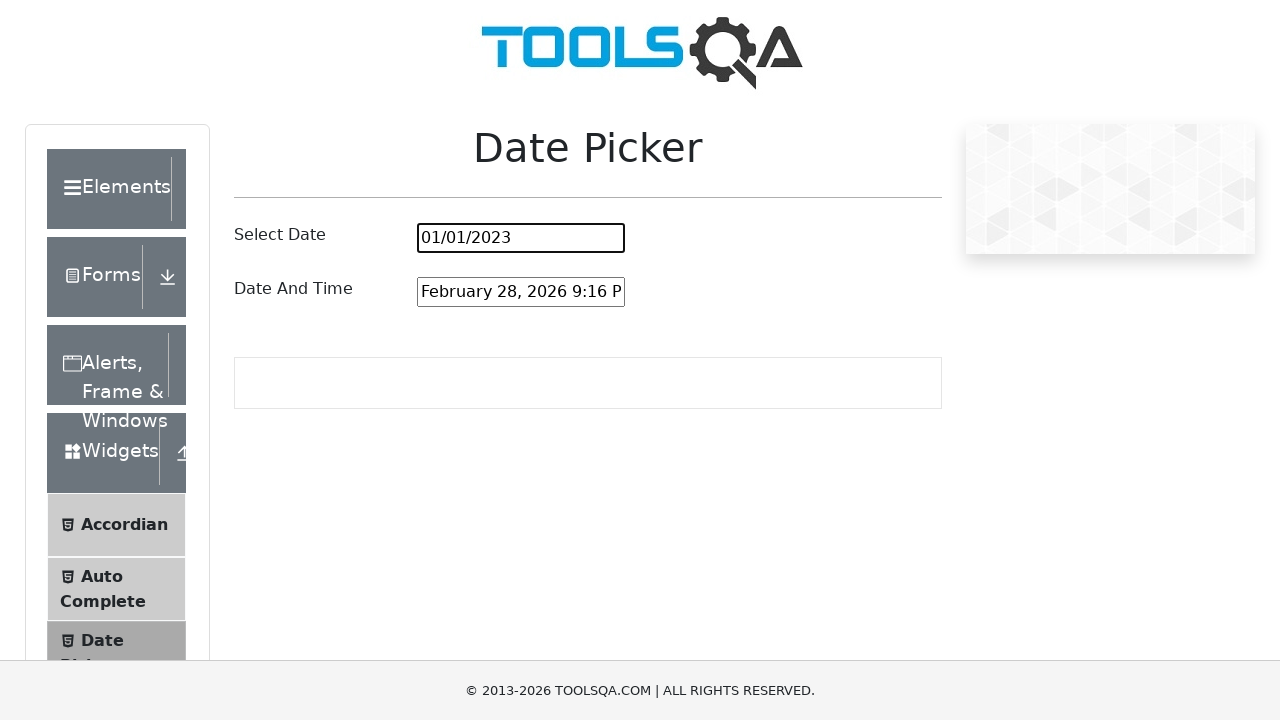

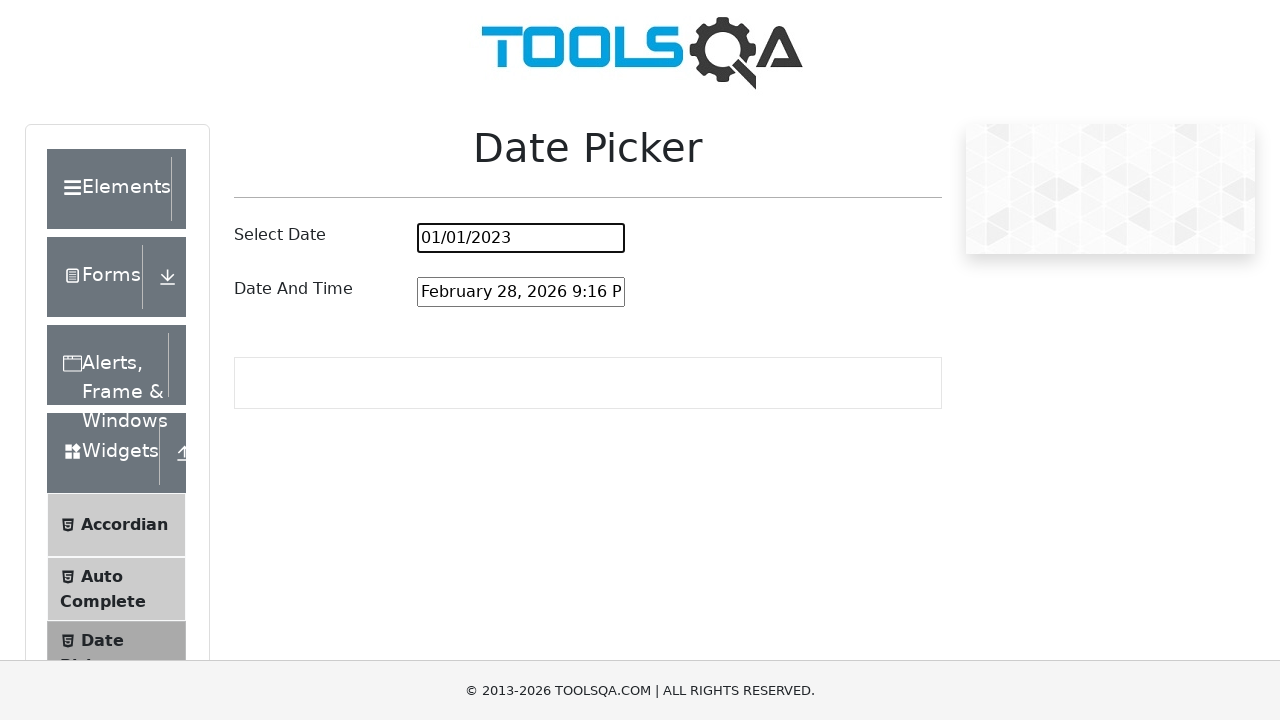